Tests tooltip functionality by hovering over various elements to trigger tooltips

Starting URL: https://demoqa.com/tool-tips

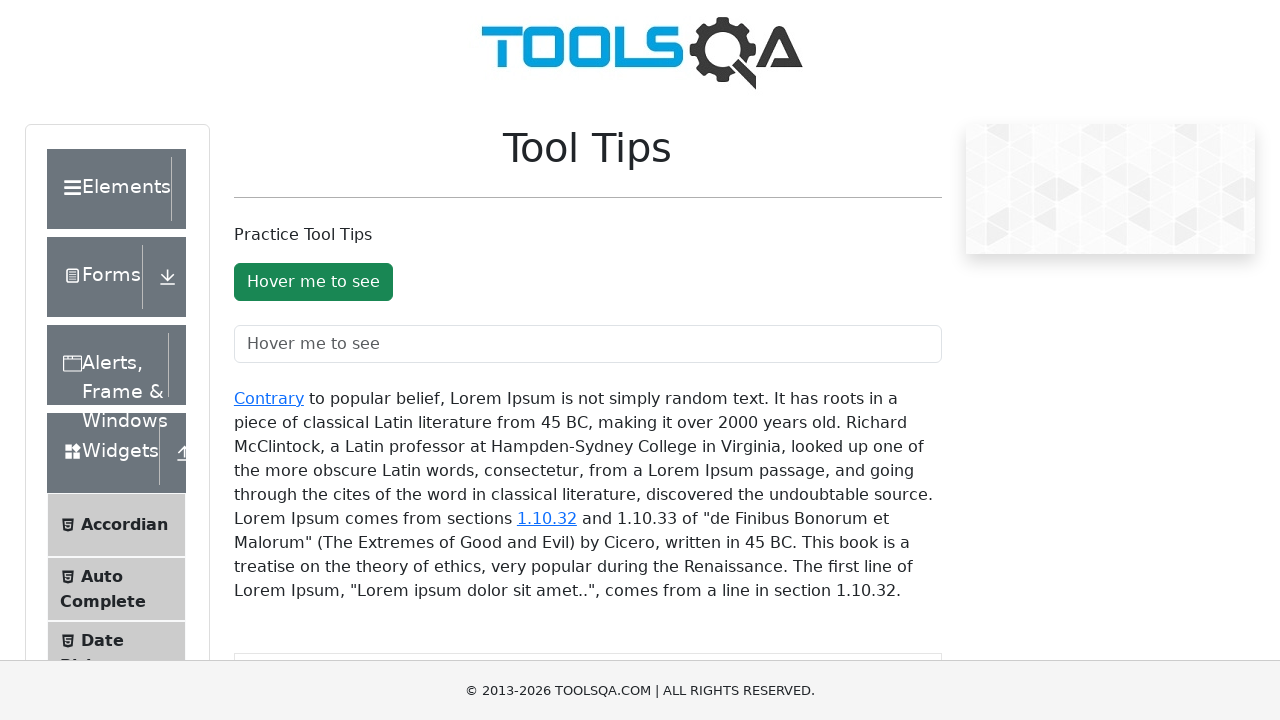

Hovered over tooltip button to trigger tooltip at (313, 282) on #toolTipButton
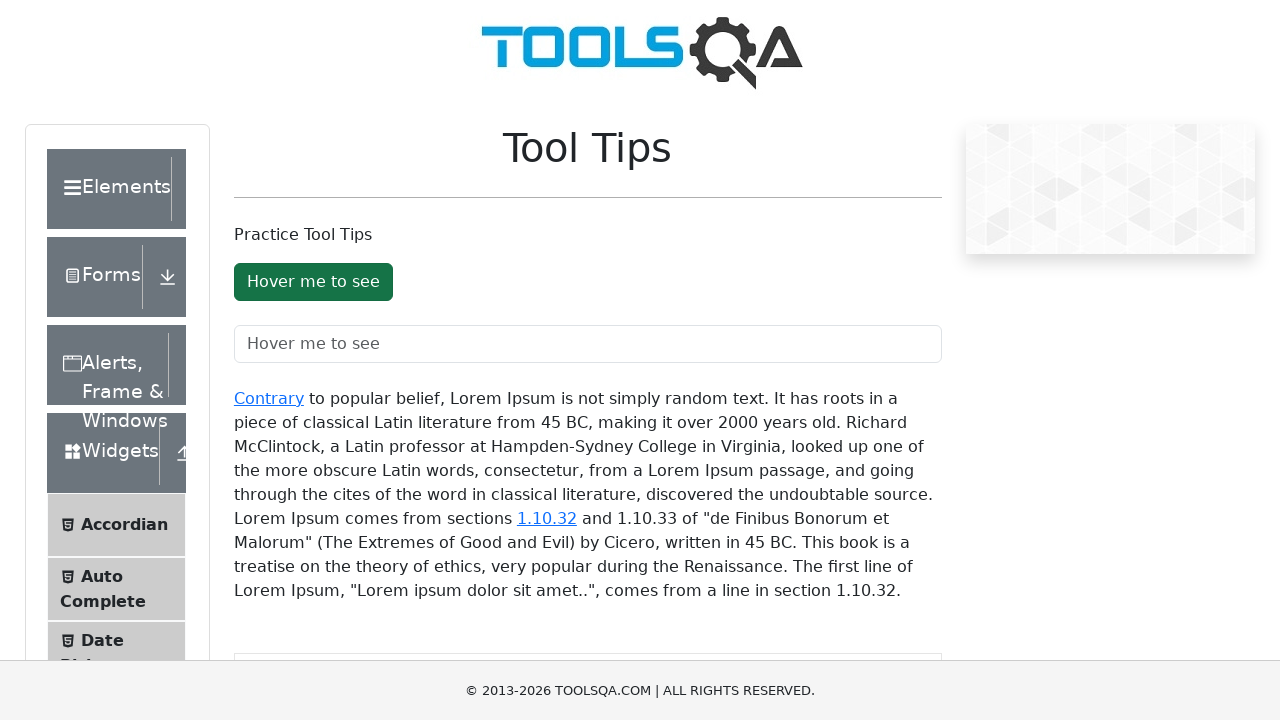

Waited for tooltip to appear
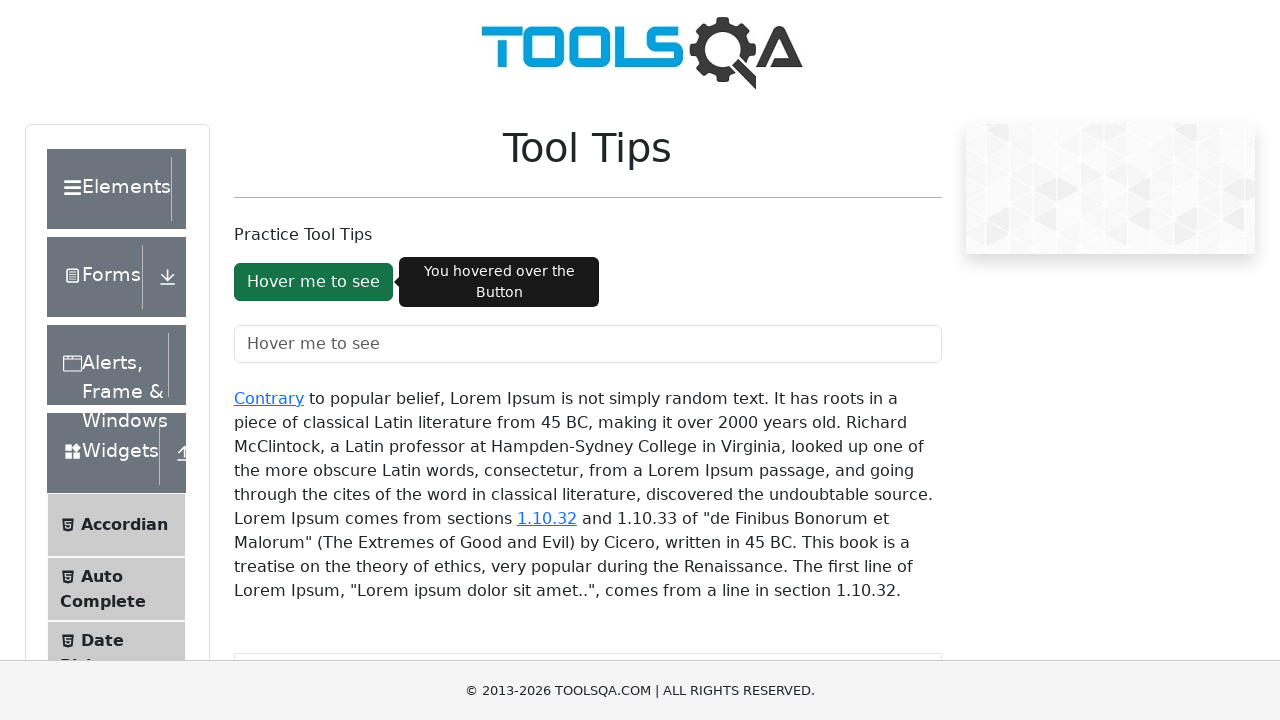

Hovered over tooltip text field to trigger tooltip at (588, 344) on #toolTipTextField
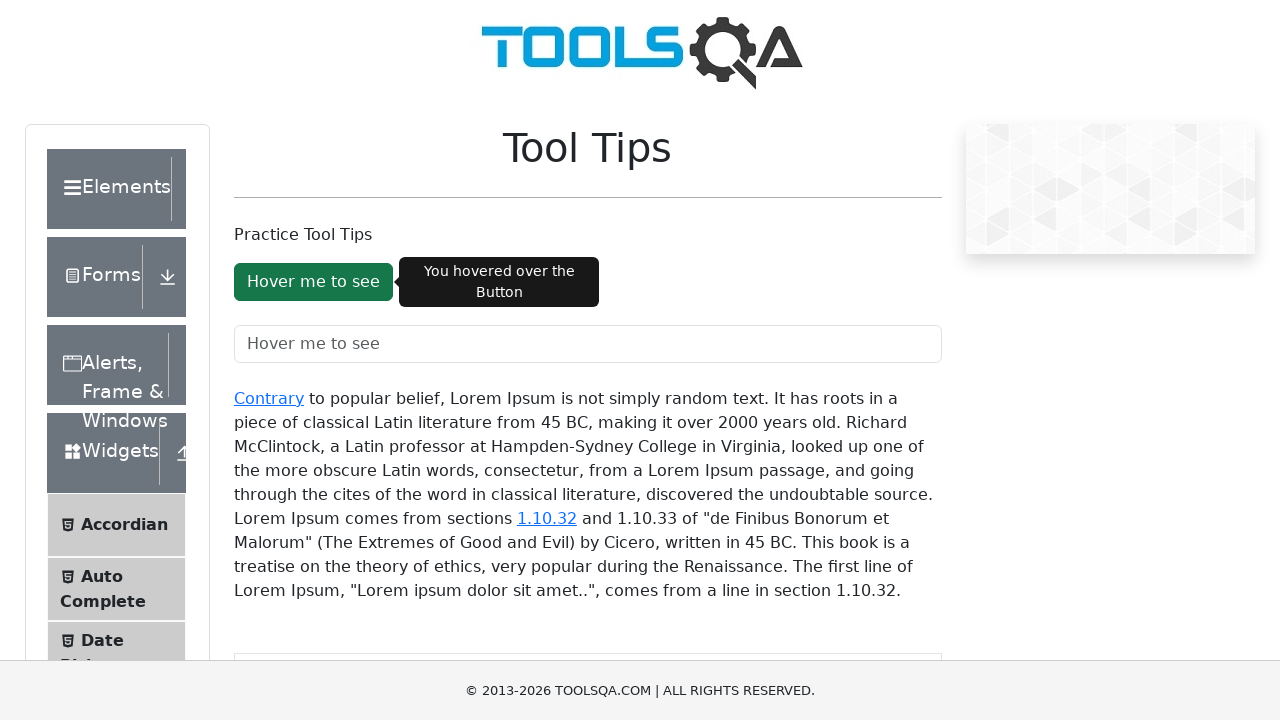

Waited for tooltip text field tooltip to appear
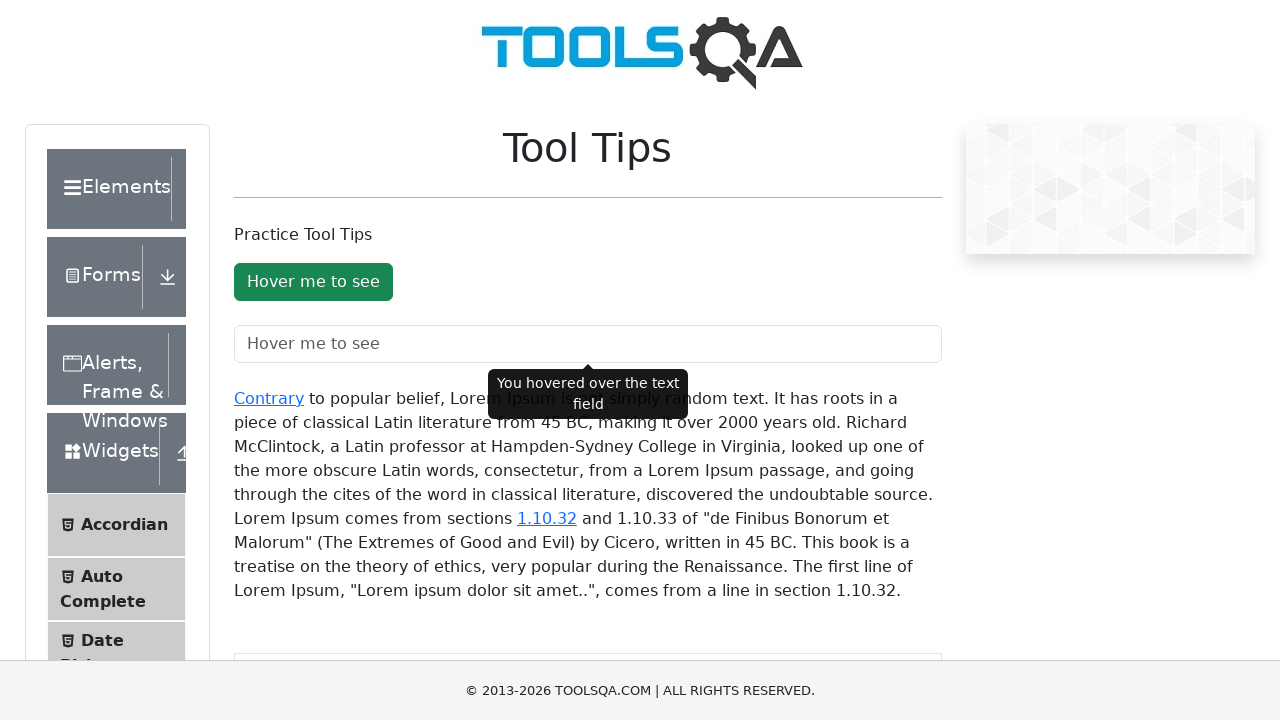

Scrolled 'Contrary' link into view
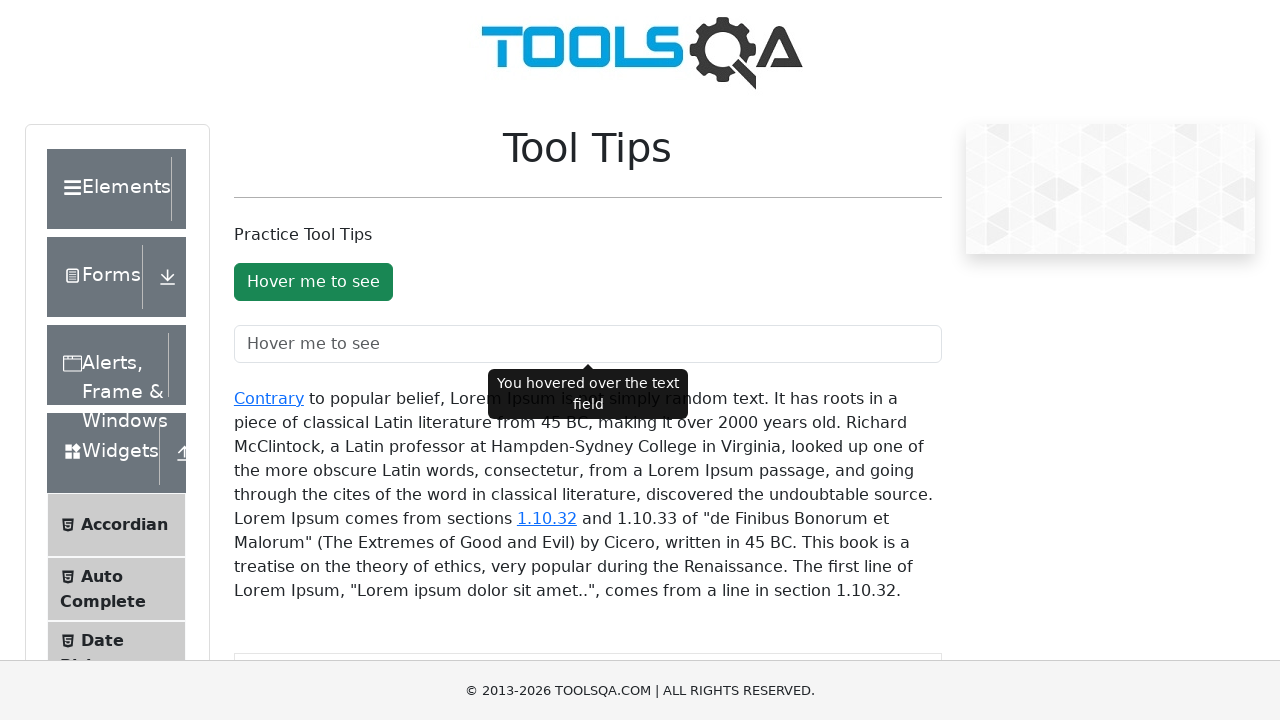

Hovered over 'Contrary' link to trigger tooltip at (269, 398) on a:has-text('Contrary')
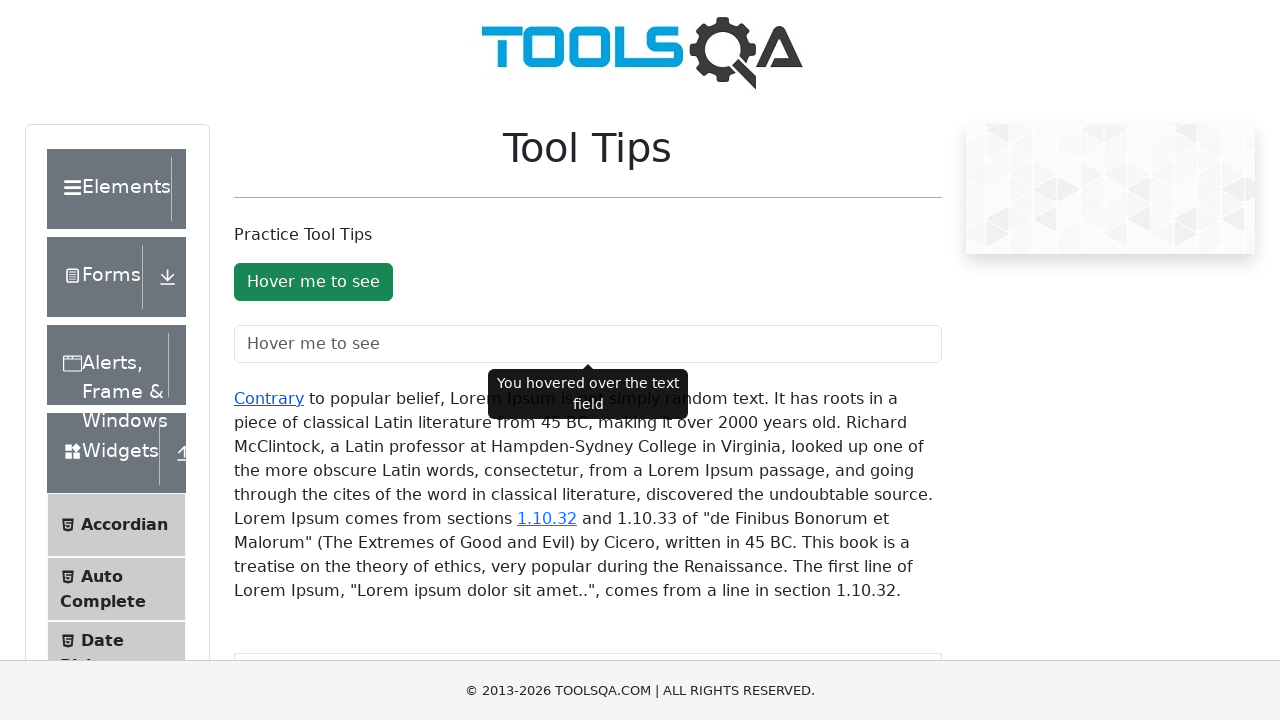

Scrolled '1.10.32' numbers link into view
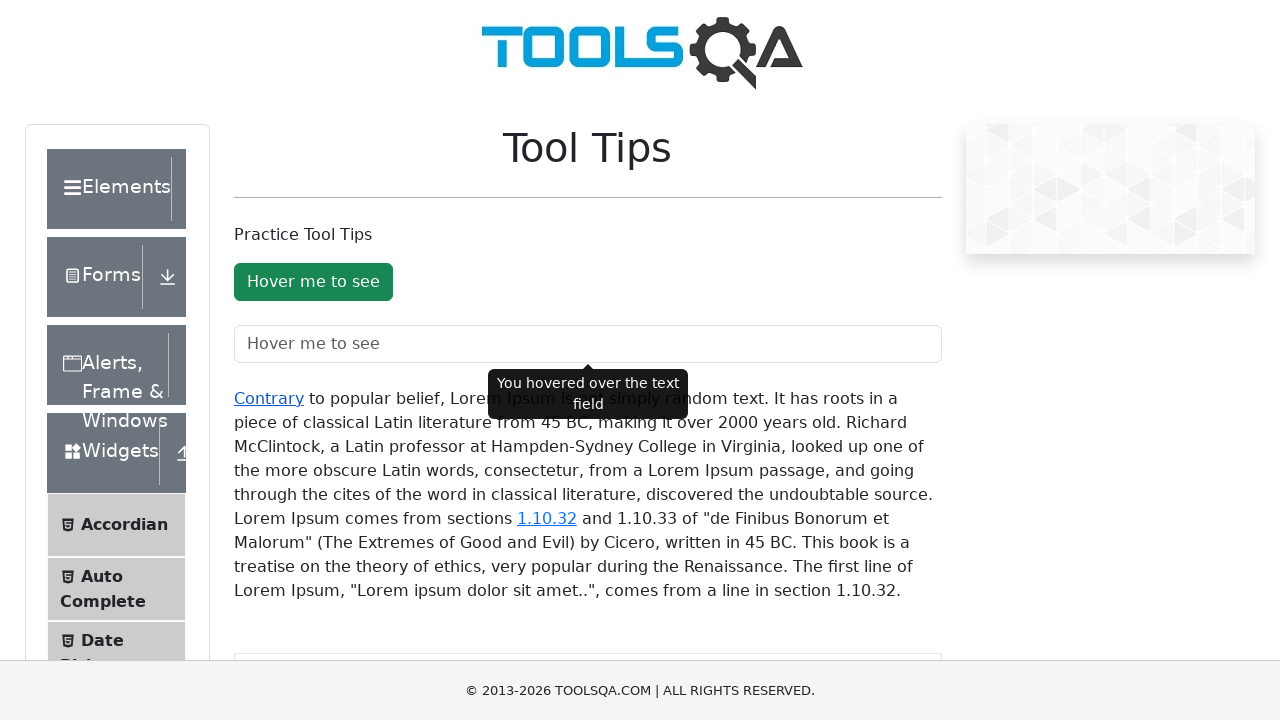

Hovered over '1.10.32' numbers link to trigger tooltip at (547, 518) on a:has-text('1.10.32')
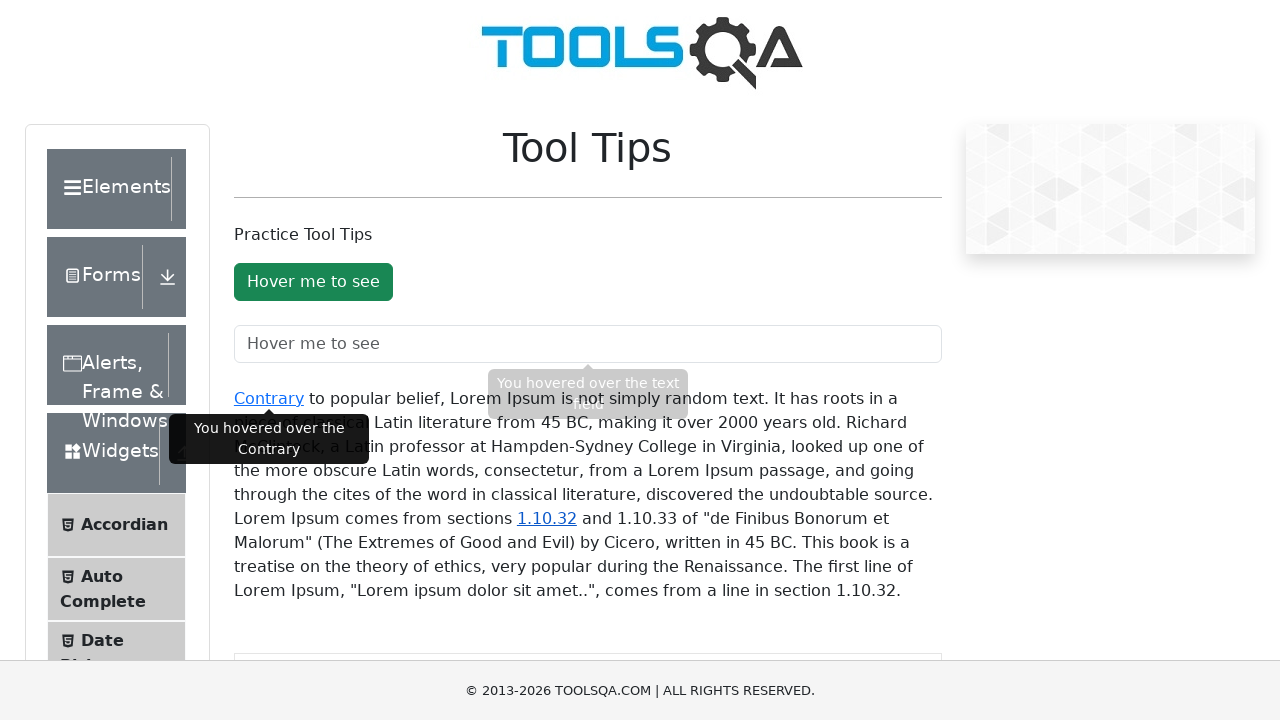

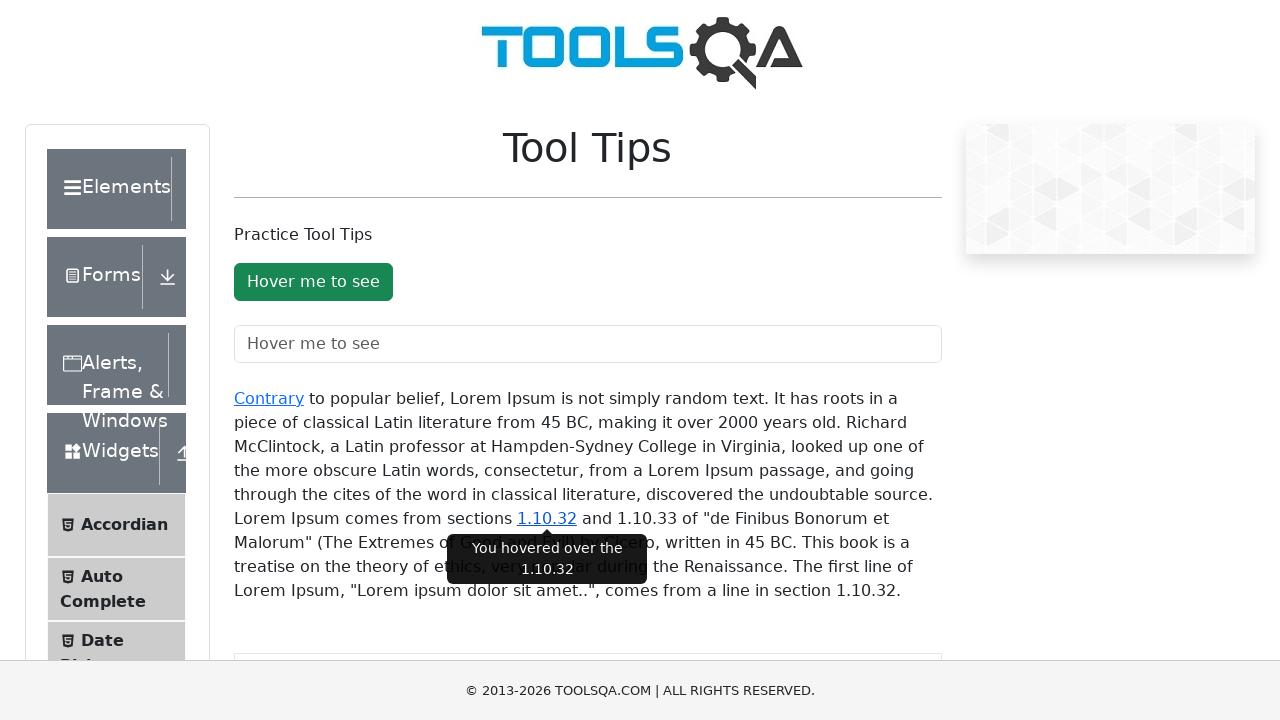